Tests right-click (context menu) action on a form input element

Starting URL: https://demoqa.com/automation-practice-form

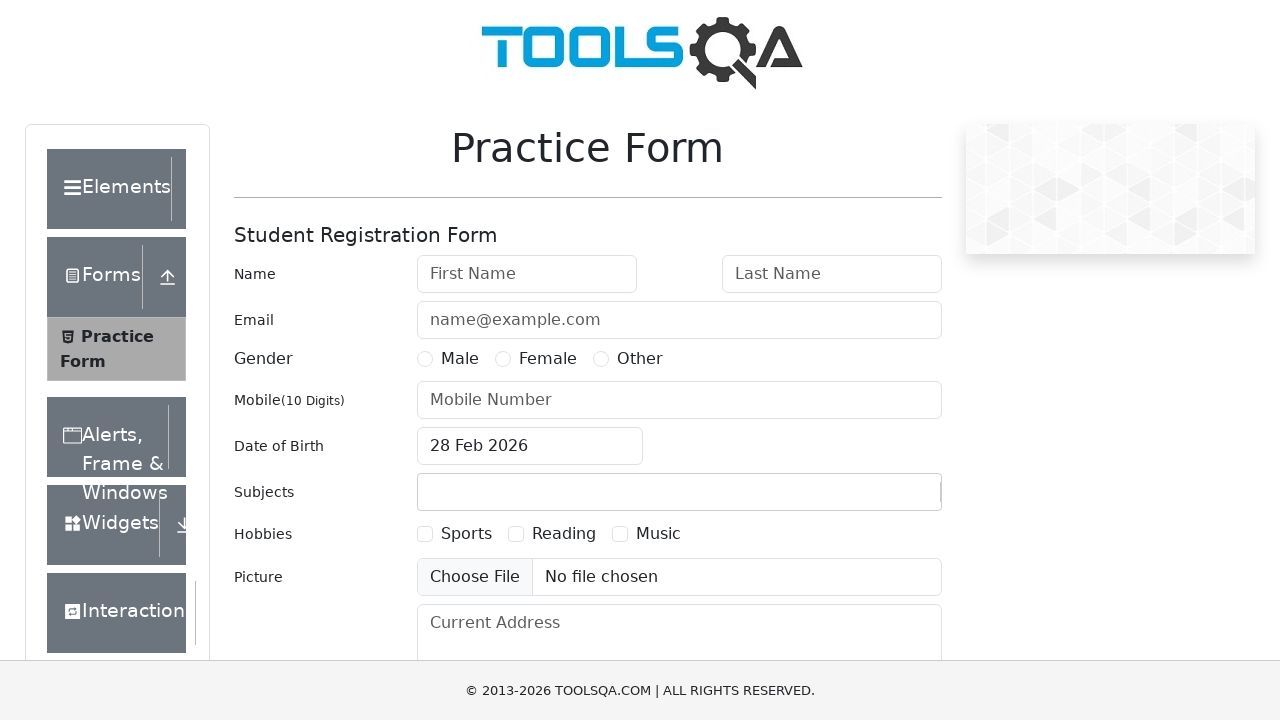

Waited for firstName input element to be attached
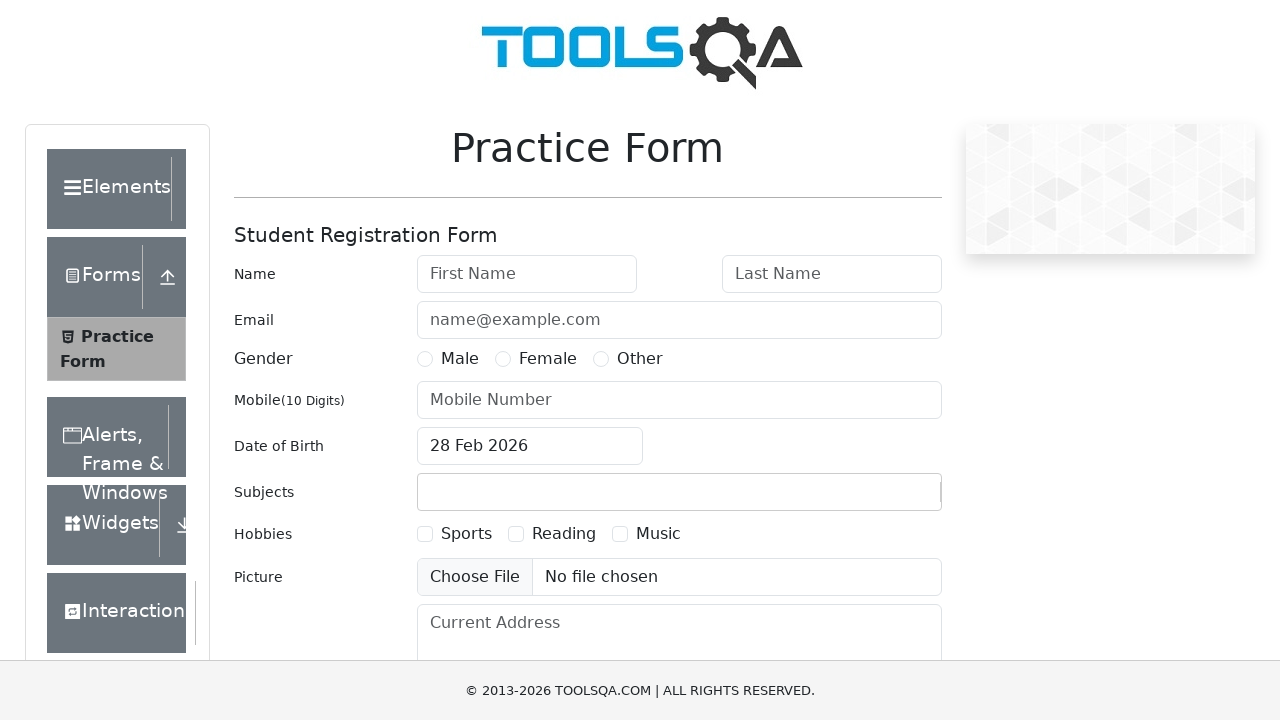

Right-clicked on firstName input element to open context menu at (527, 274) on #firstName
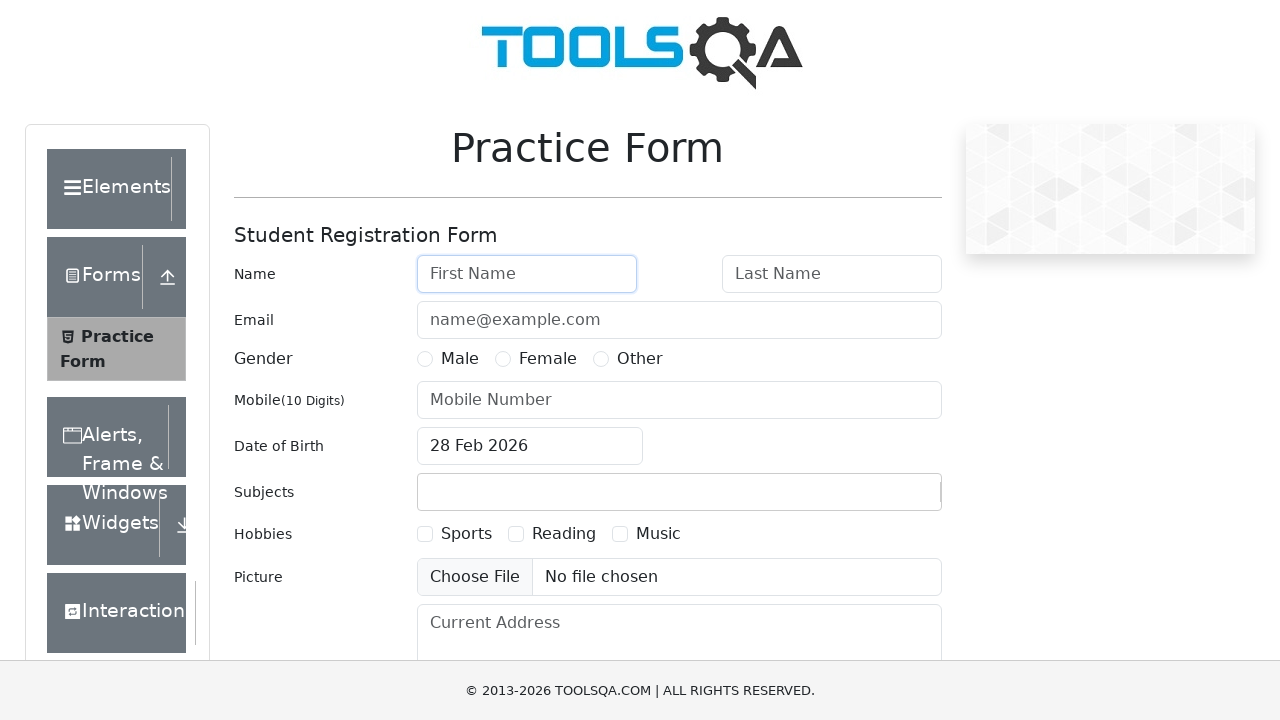

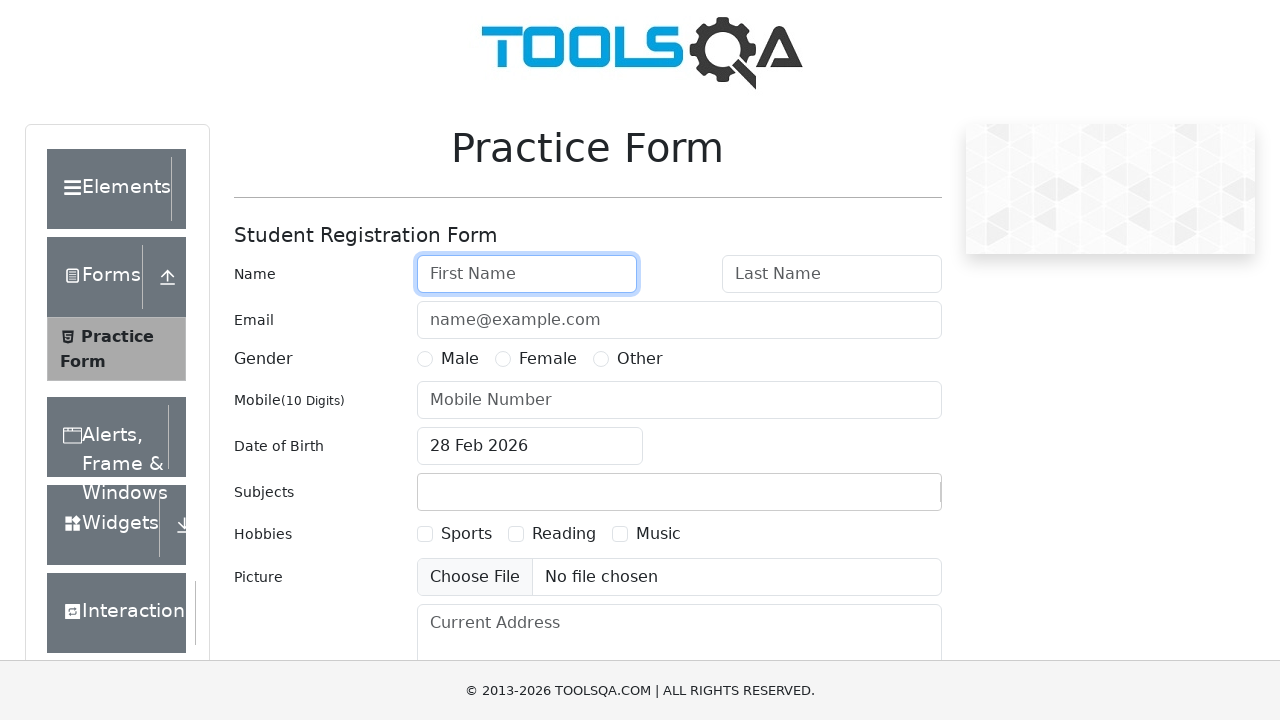